Tests YouTube search functionality by entering "Ukraine" in the search box and pressing Enter

Starting URL: https://youtube.com

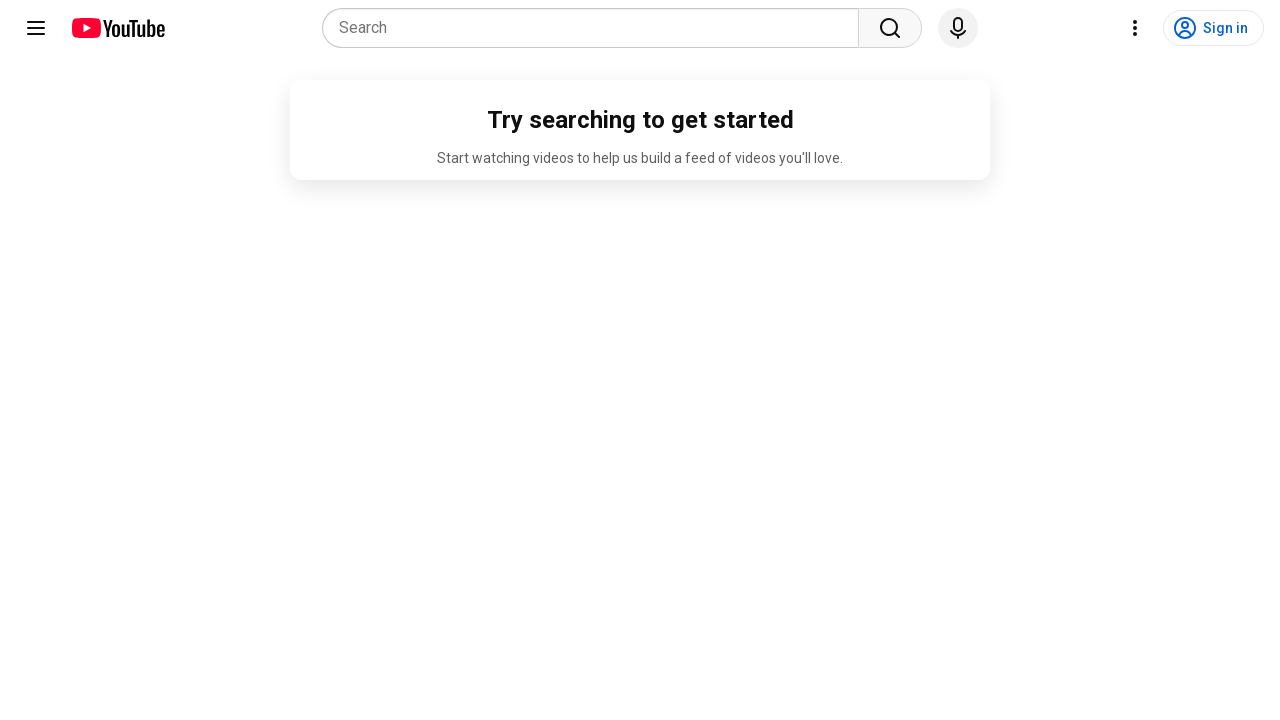

Filled search input with 'Ukraine' on input
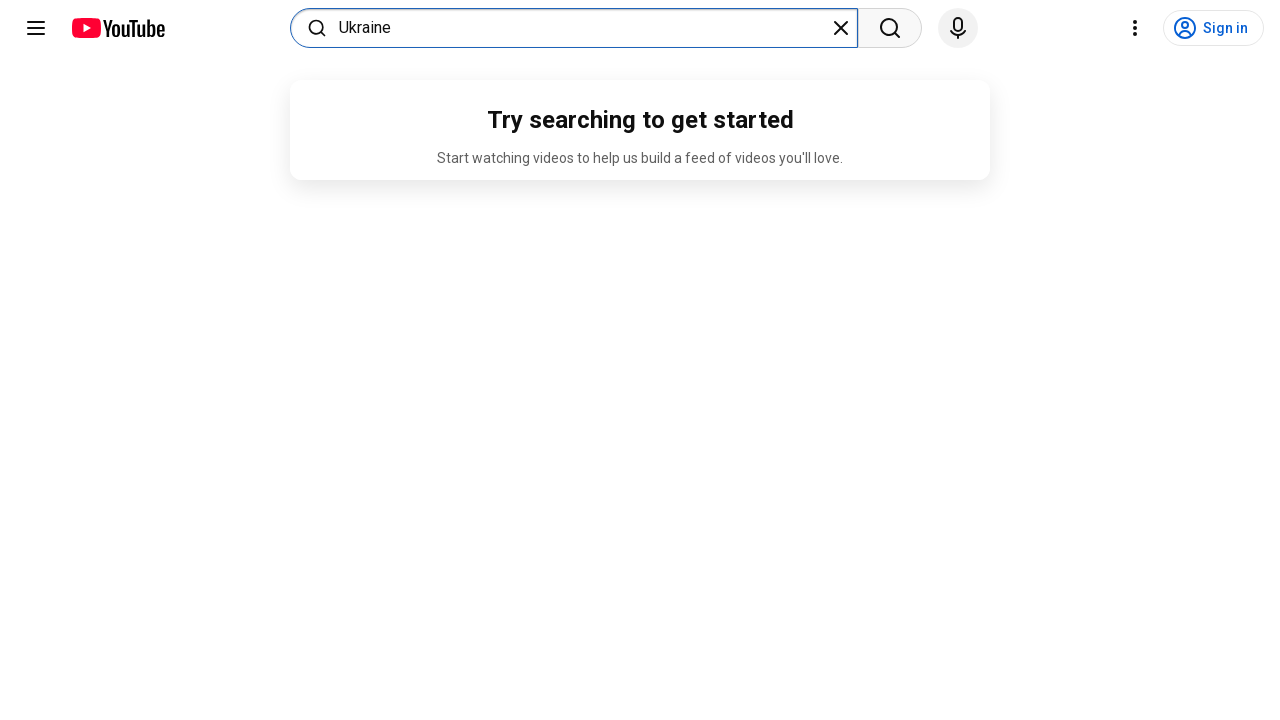

Pressed Enter to initiate YouTube search for 'Ukraine' on input
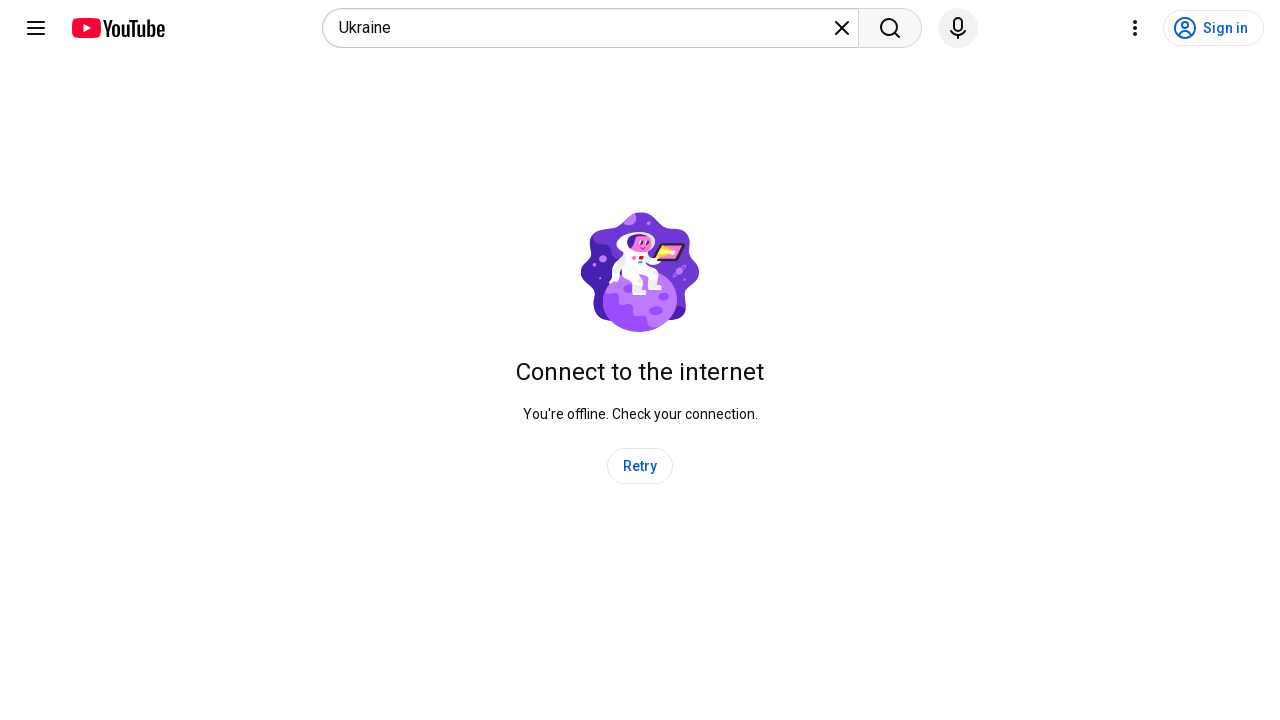

Search results page loaded and network idle
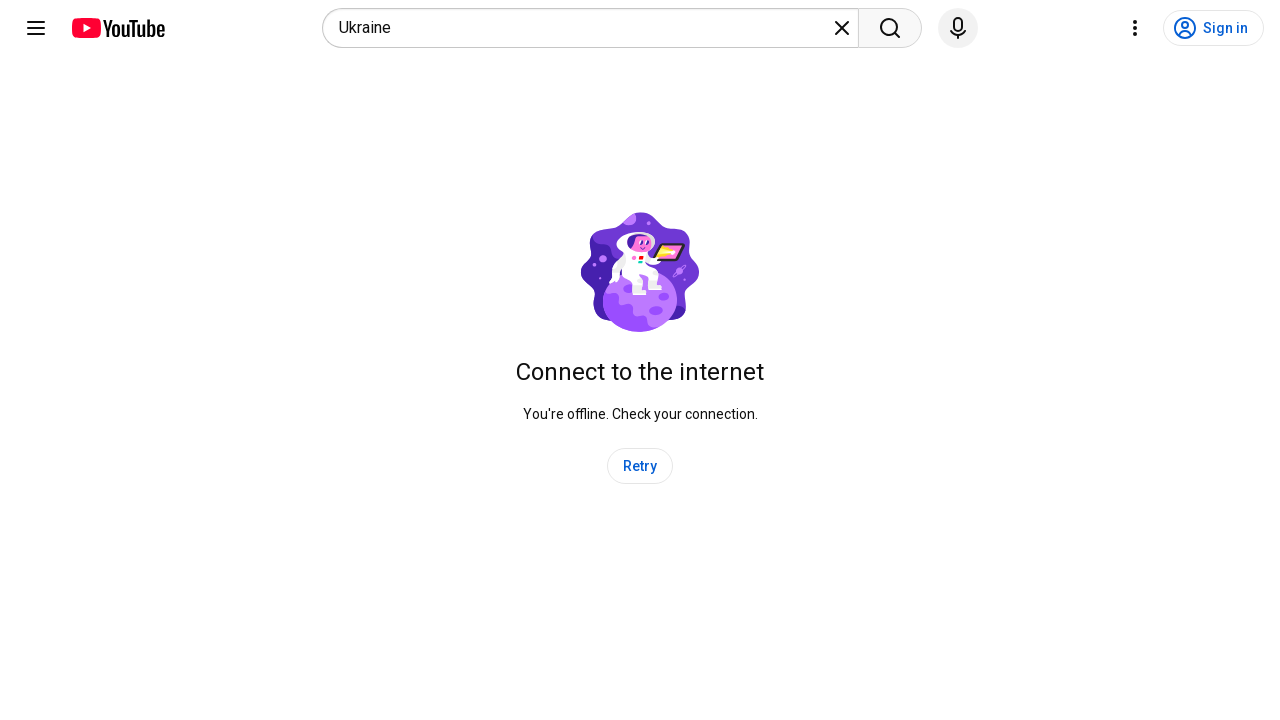

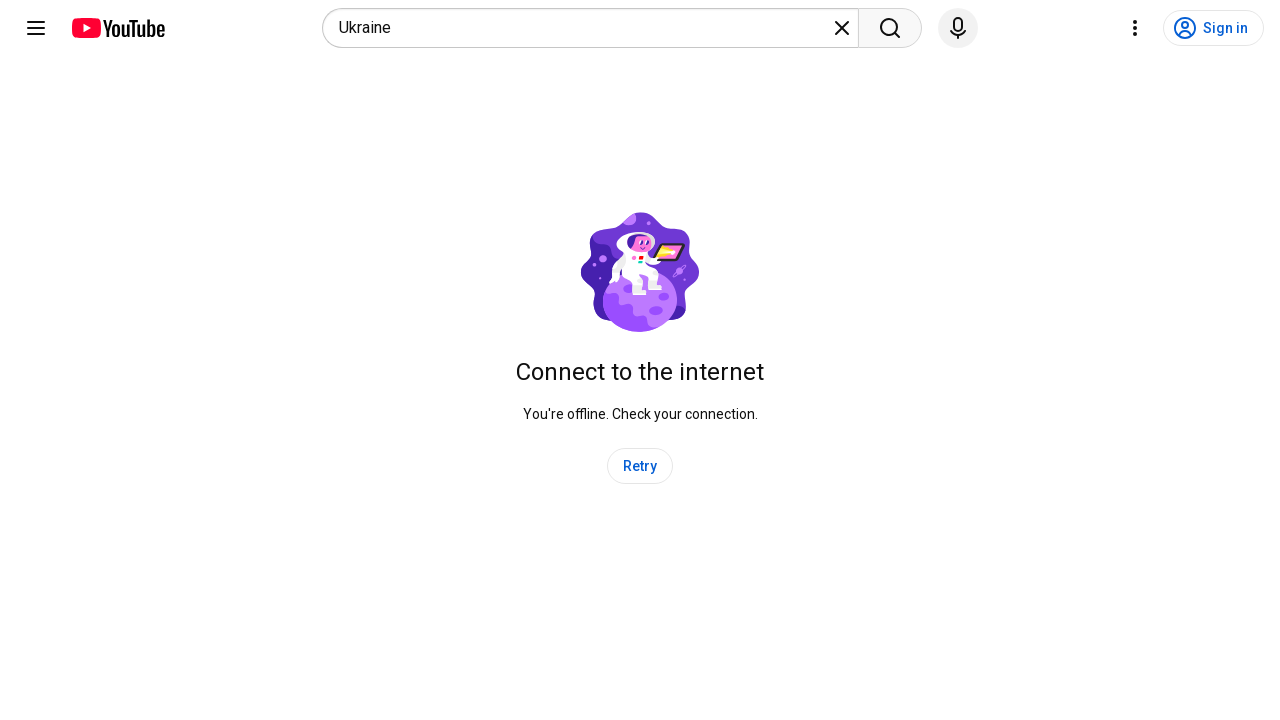